Tests JCPenney website search functionality by entering "cookware" in the search box and submitting the search

Starting URL: https://www.jcpenney.com

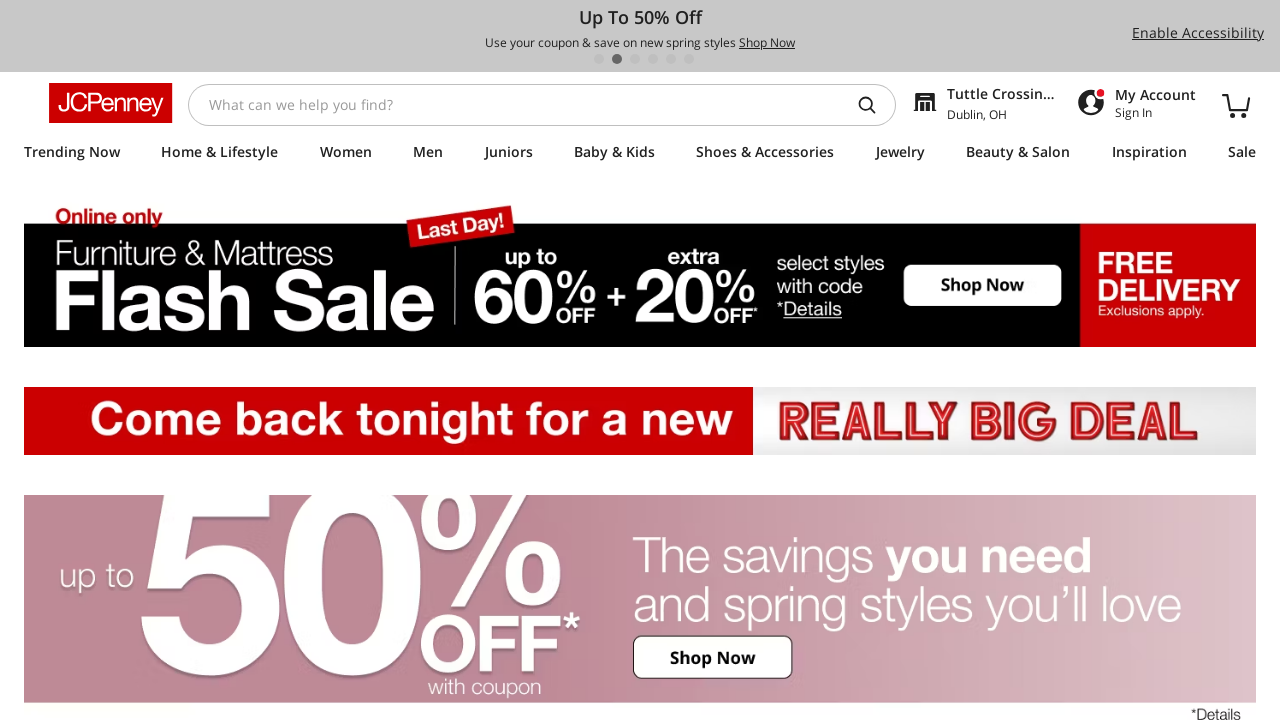

Clicked on search input field at (522, 104) on #searchInputId
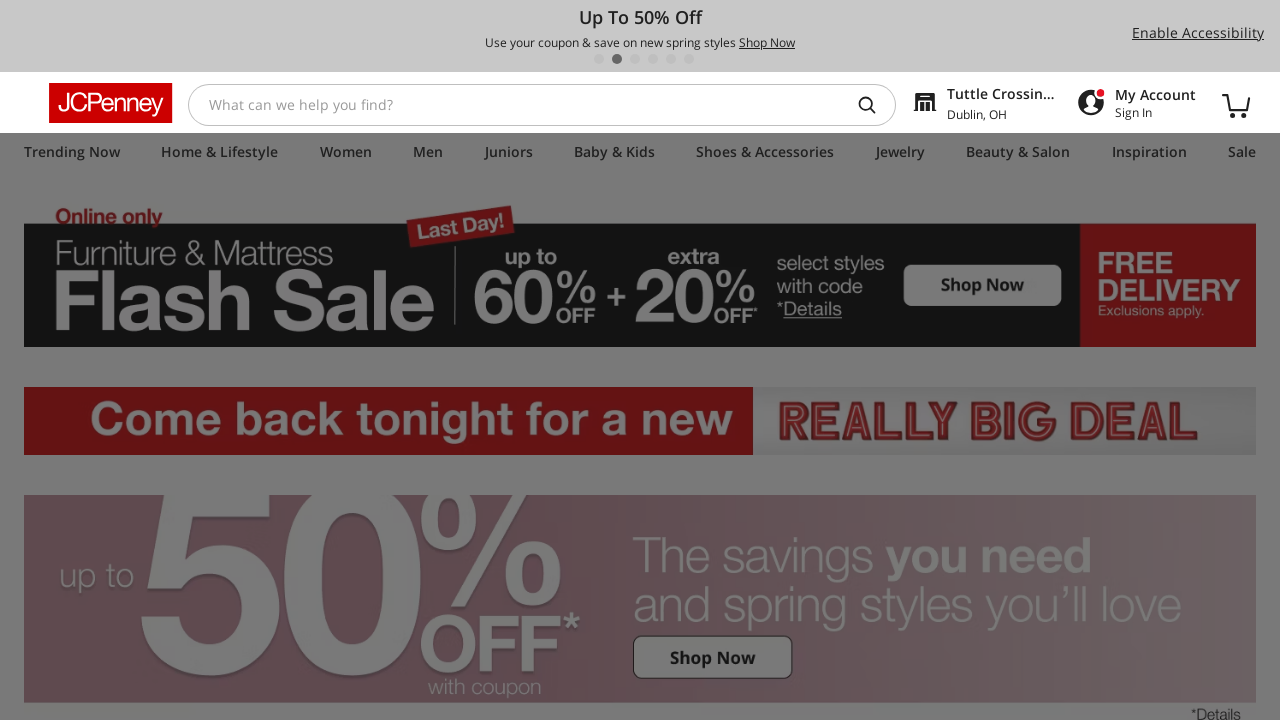

Cleared the search field on #searchInputId
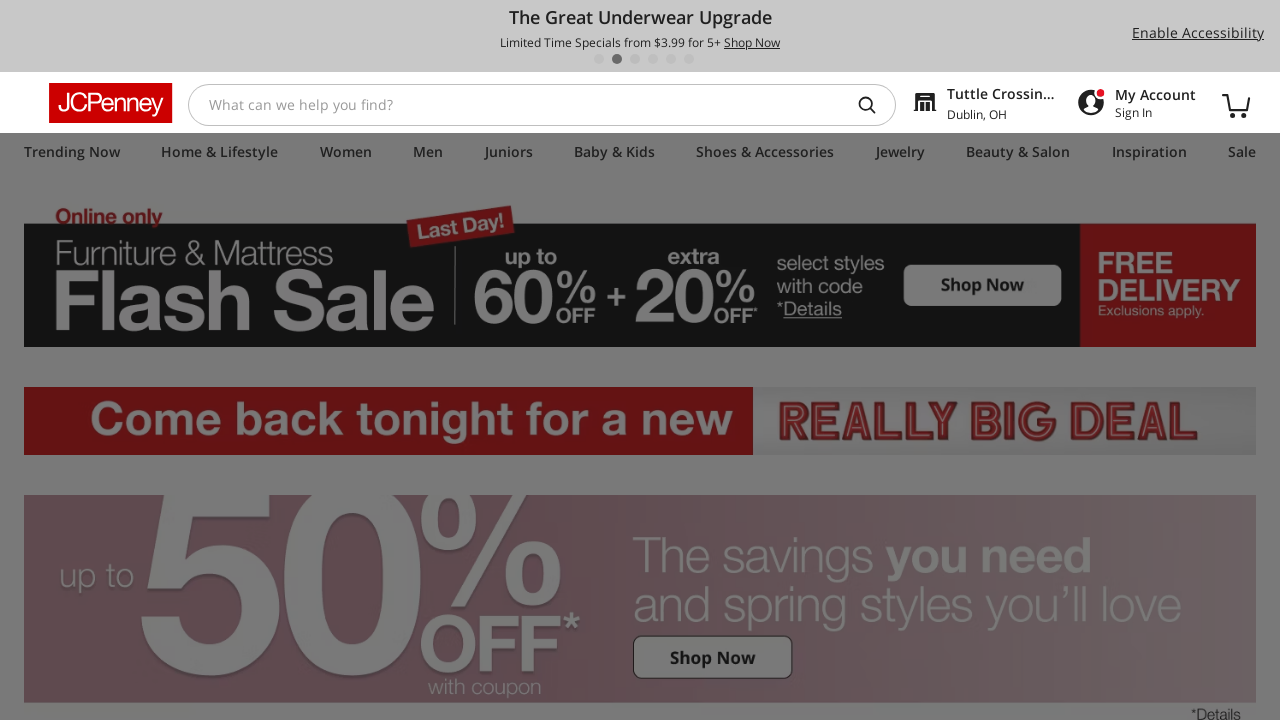

Entered 'cookware' in the search field on #searchInputId
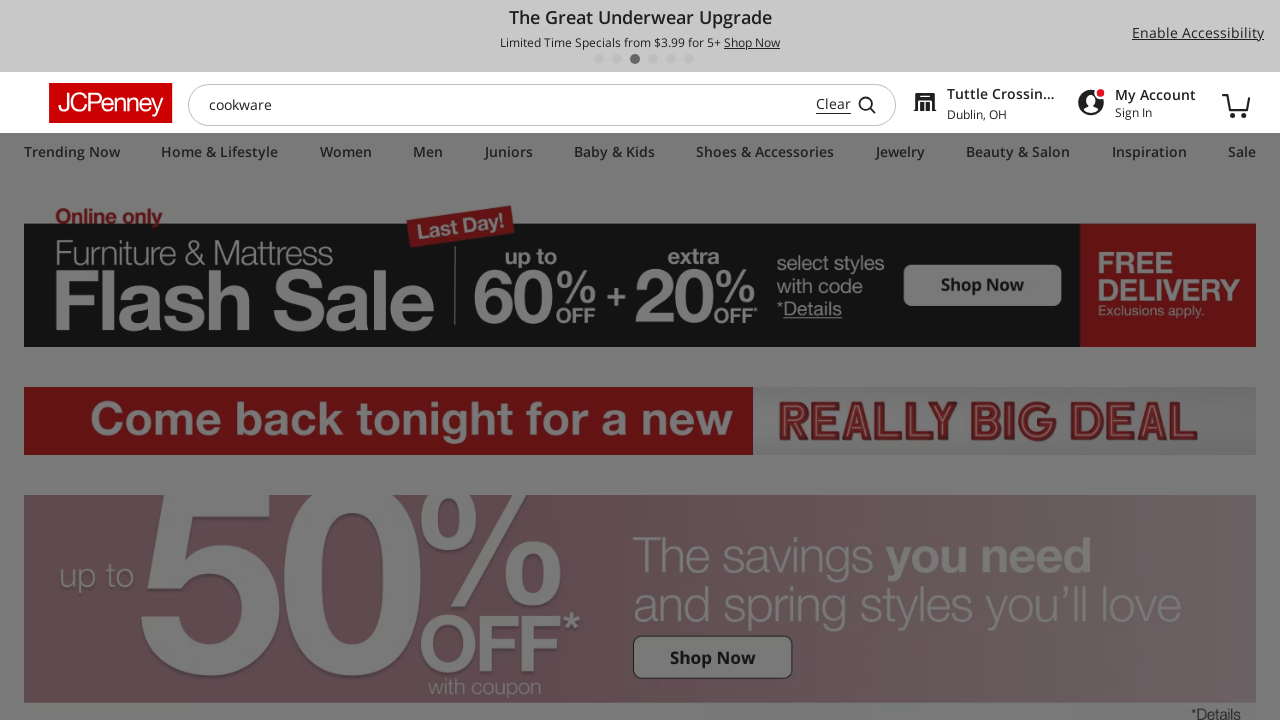

Submitted search query by pressing Enter on #searchInputId
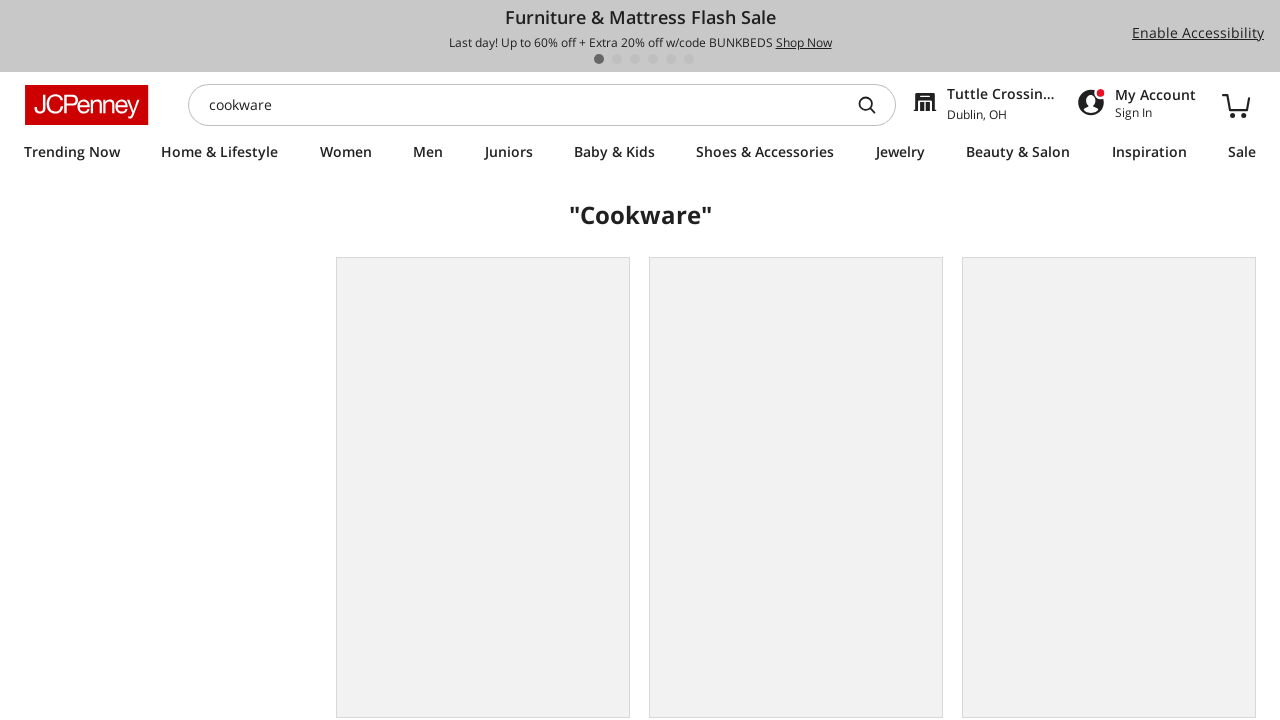

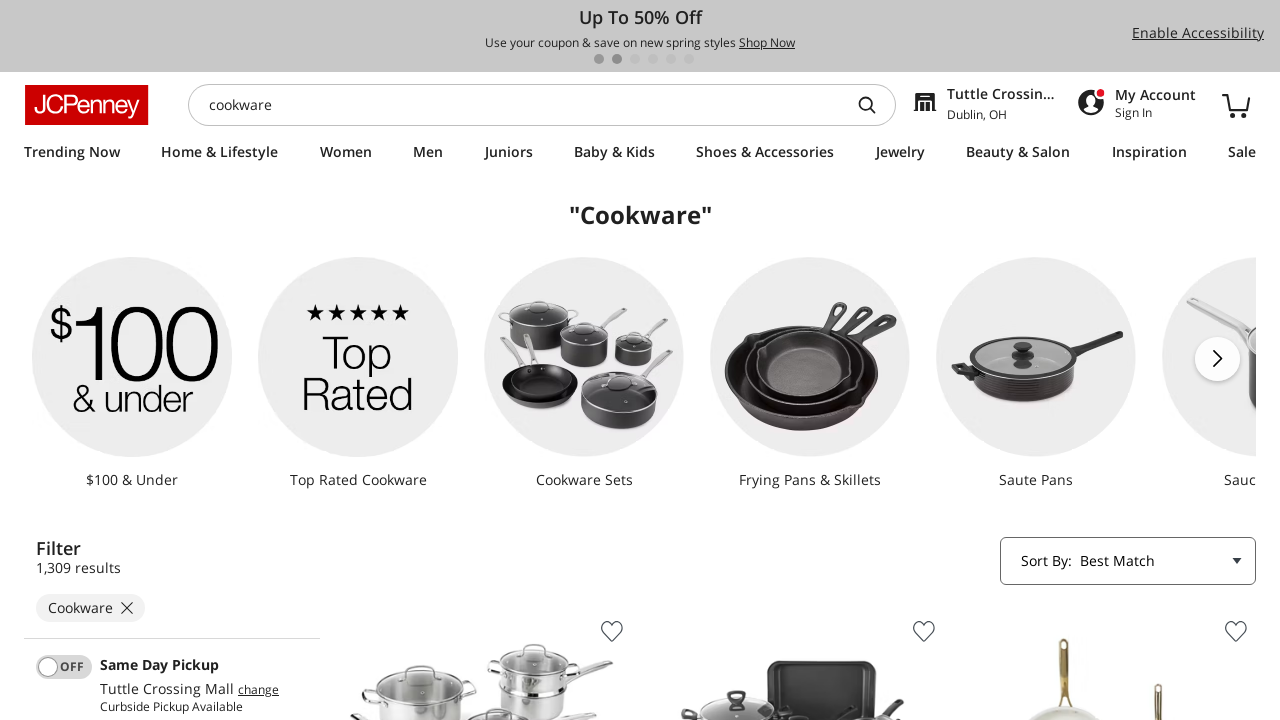